Tests TodoMVC application by adding three tasks, navigating between Active/Completed/All filters, marking a task as complete, and deleting a task.

Starting URL: https://demo.playwright.dev/todomvc/#/

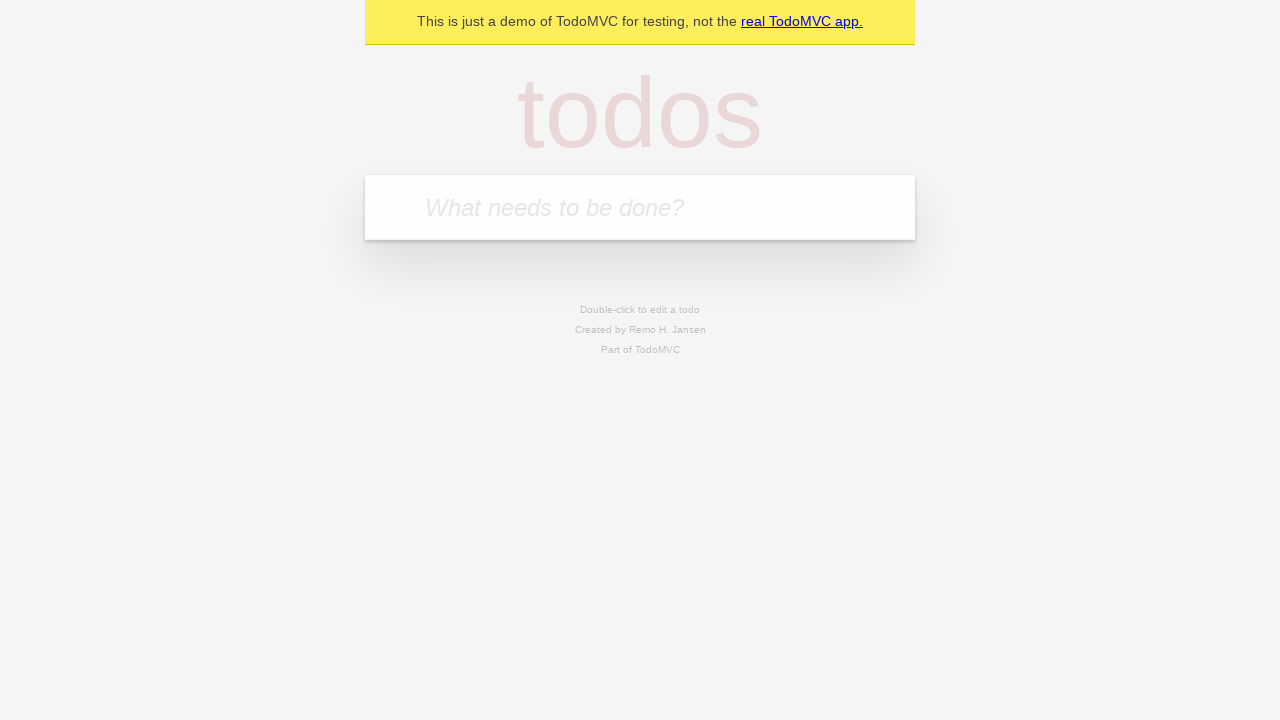

Clicked on the todo input field at (640, 207) on internal:attr=[placeholder="What needs to be done?"i]
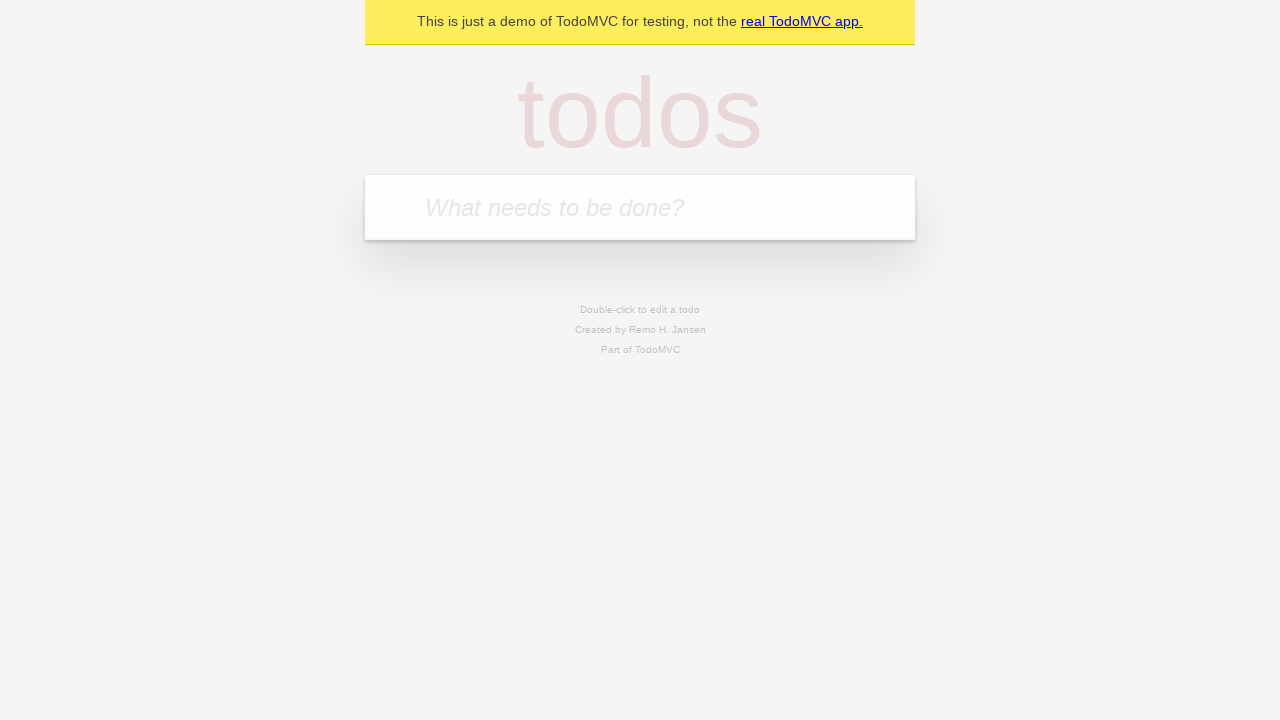

Filled input field with first task 'Задача 1' on internal:attr=[placeholder="What needs to be done?"i]
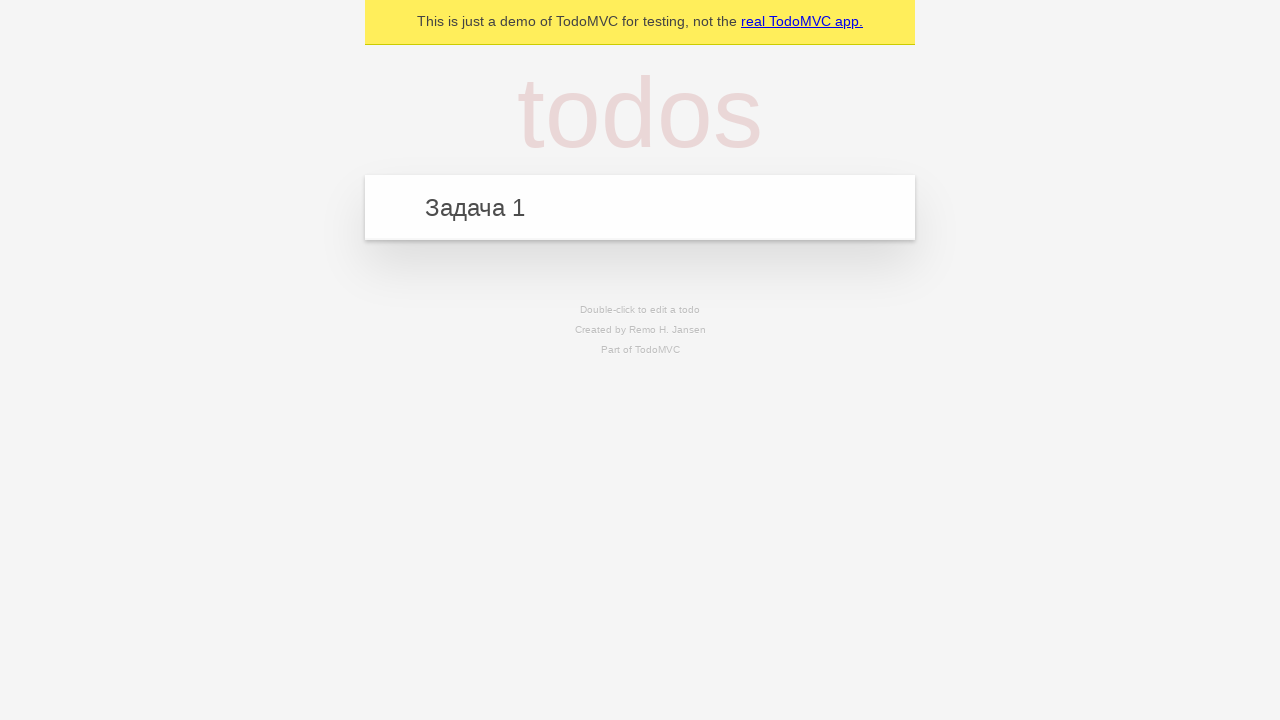

Pressed Enter to add first task on internal:attr=[placeholder="What needs to be done?"i]
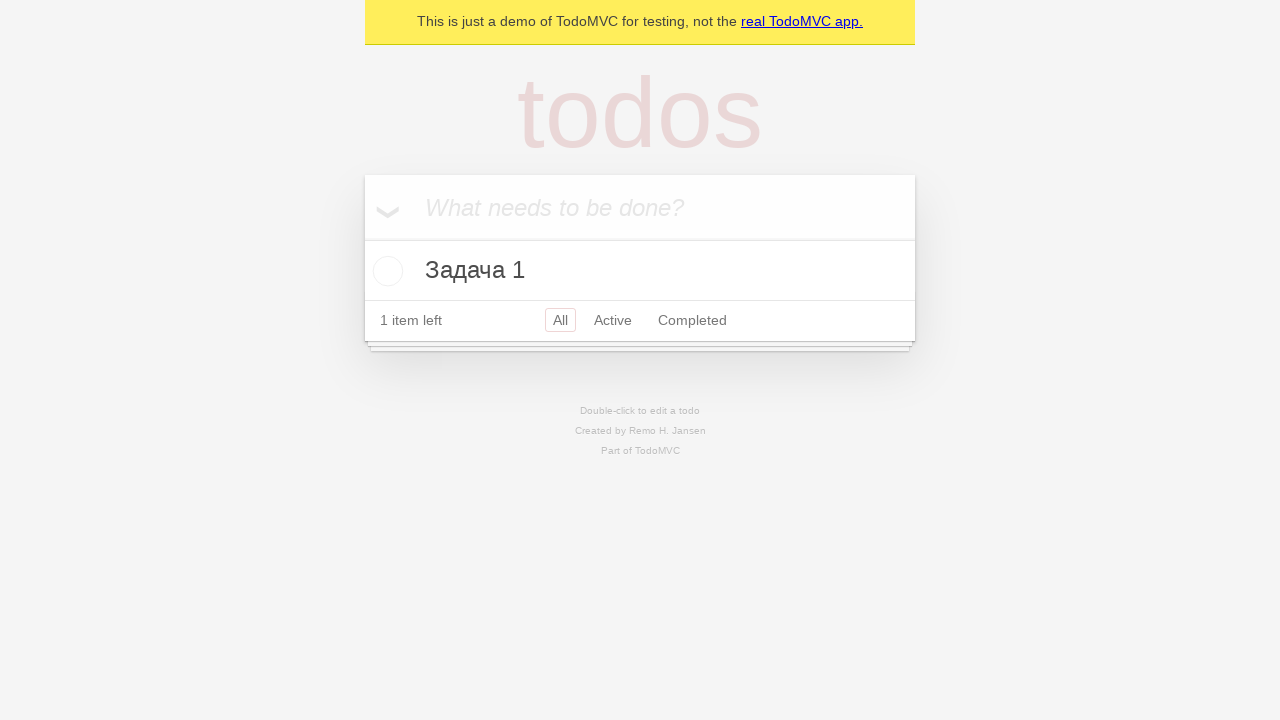

Clicked on the todo input field to add second task at (640, 207) on internal:attr=[placeholder="What needs to be done?"i]
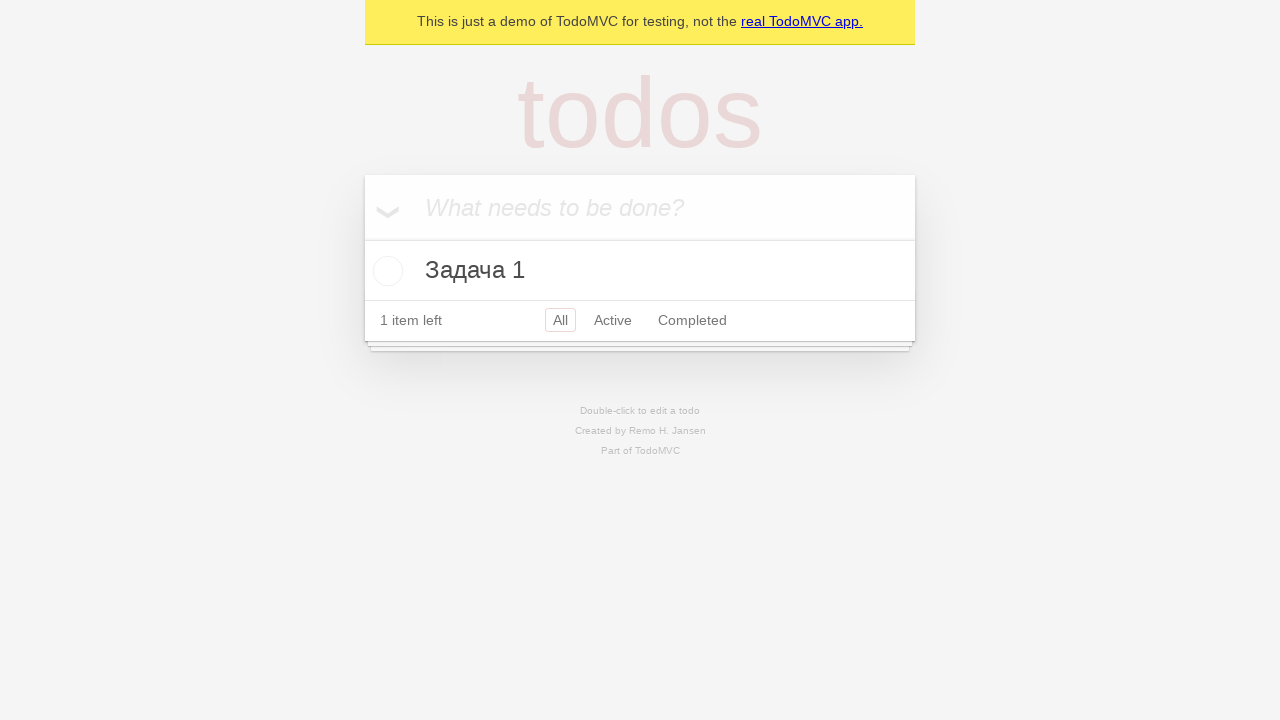

Filled input field with second task 'Задача 2' on internal:attr=[placeholder="What needs to be done?"i]
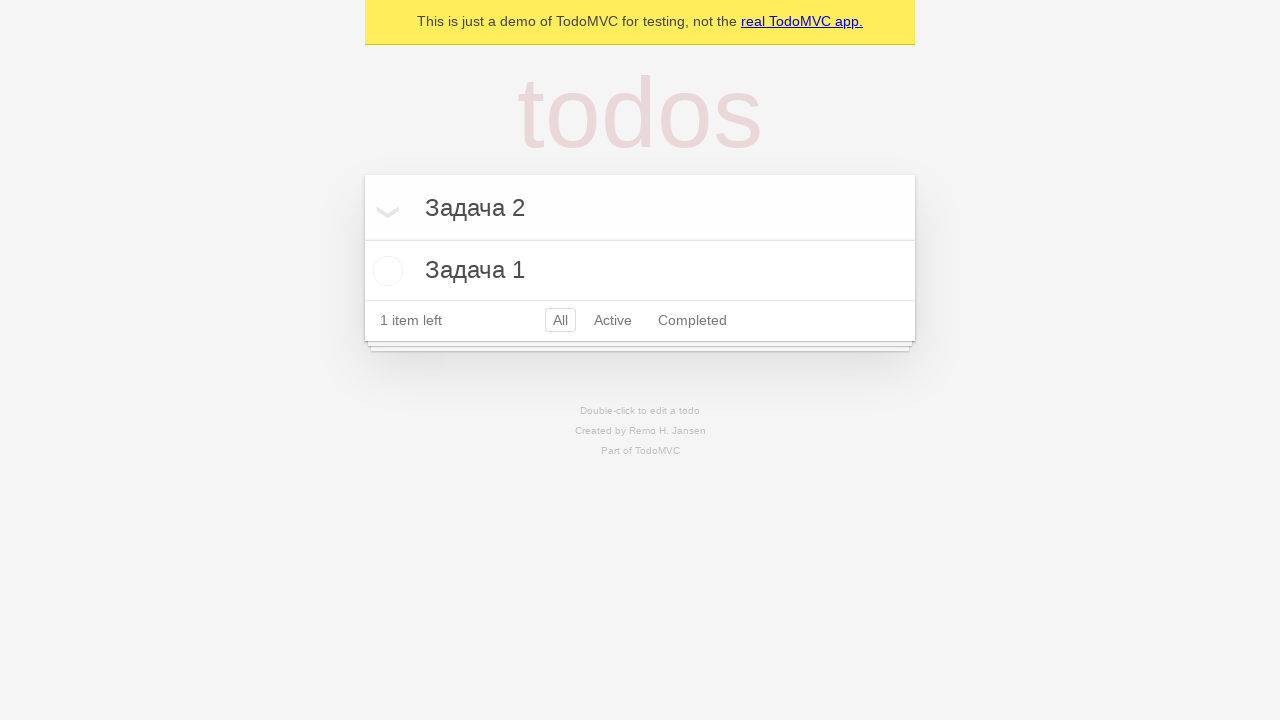

Pressed Enter to add second task on internal:attr=[placeholder="What needs to be done?"i]
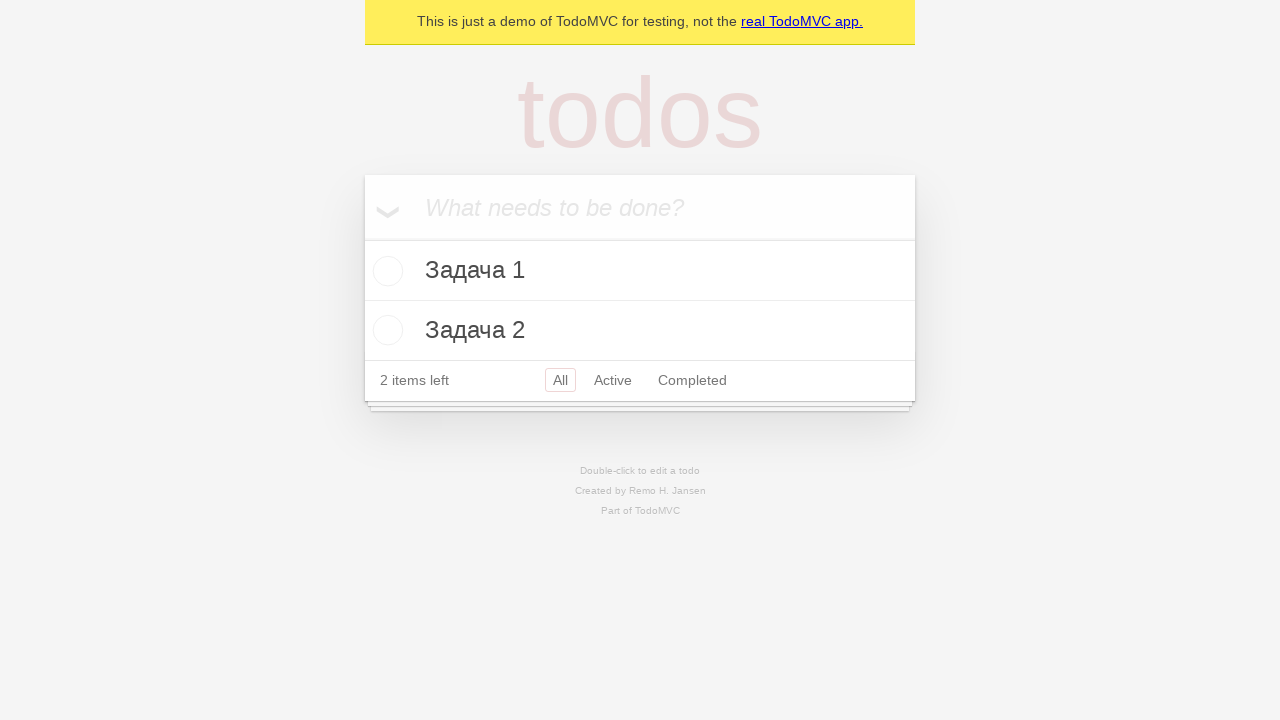

Clicked on the todo input field to add third task at (640, 207) on internal:attr=[placeholder="What needs to be done?"i]
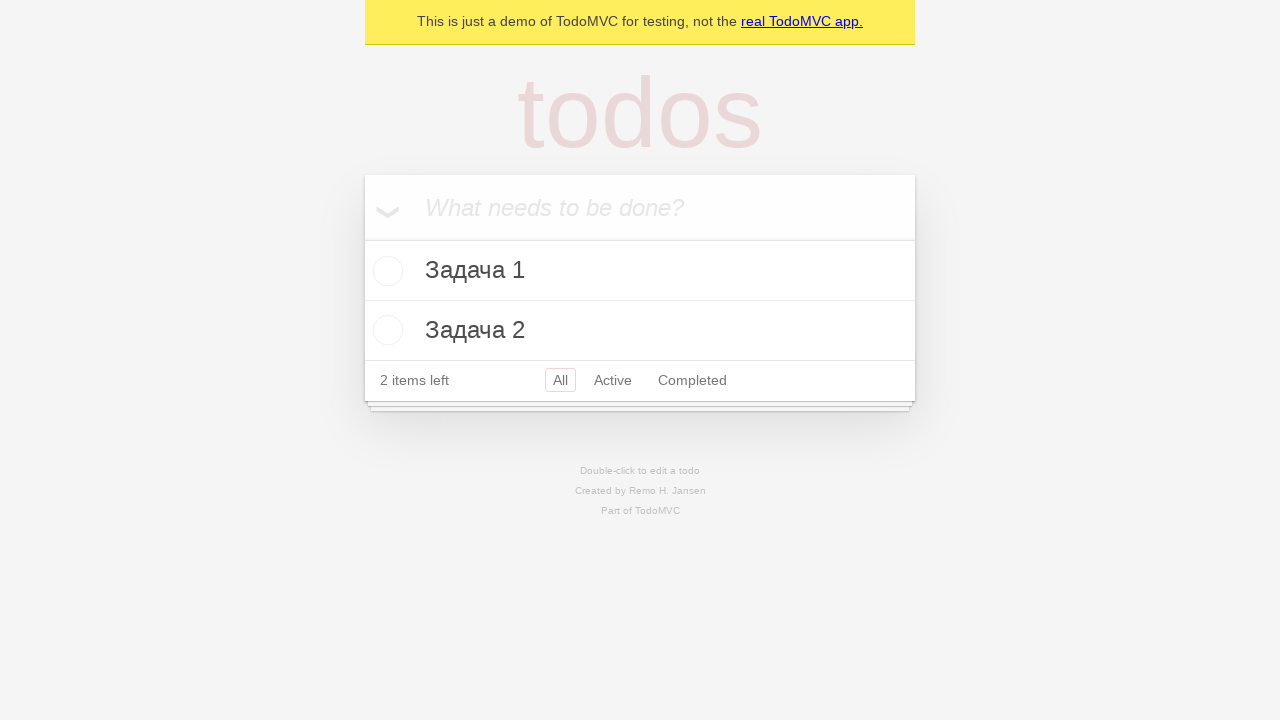

Filled input field with third task 'Задача 3' on internal:attr=[placeholder="What needs to be done?"i]
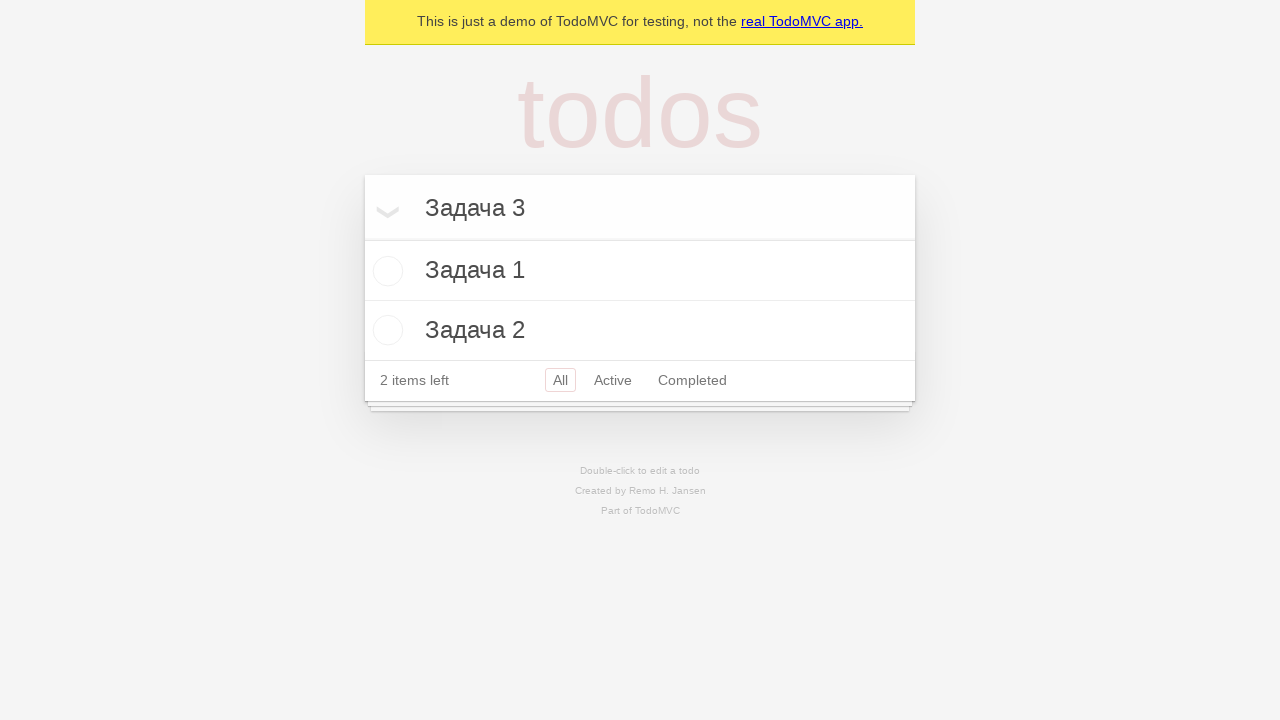

Pressed Enter to add third task on internal:attr=[placeholder="What needs to be done?"i]
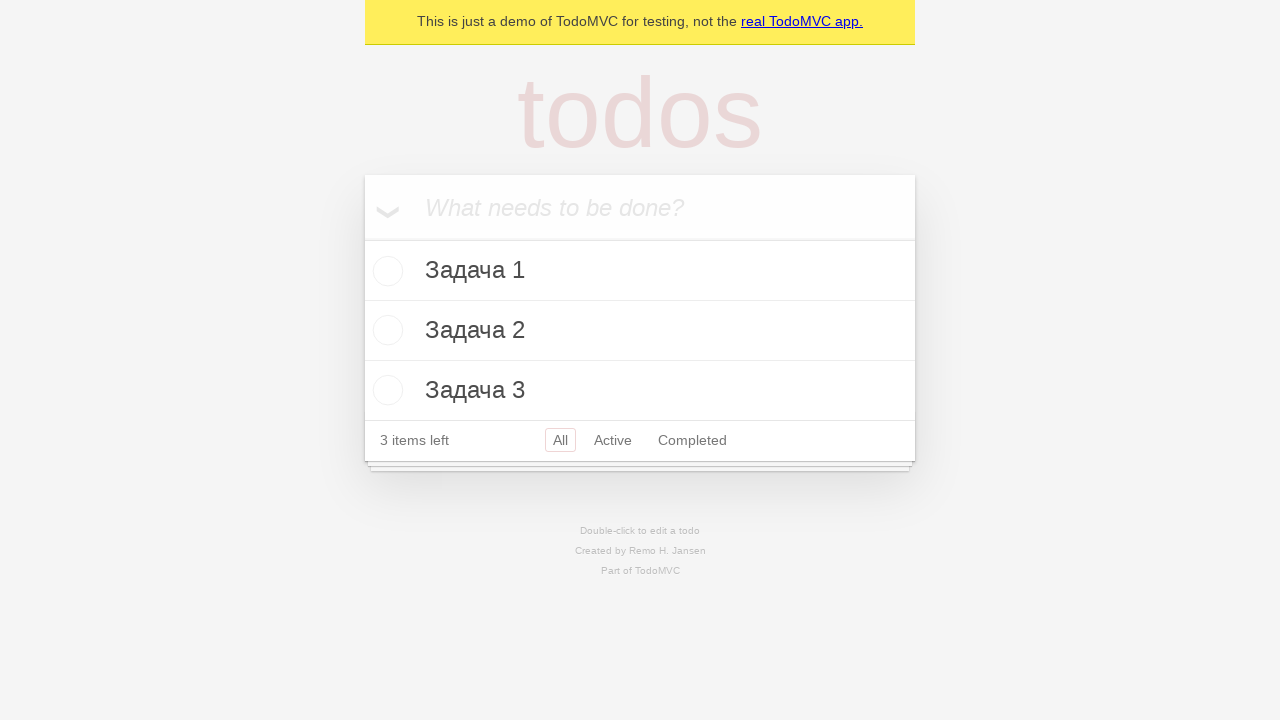

Clicked on first task text 'Задача 1' at (640, 271) on internal:text="\u0417\u0430\u0434\u0430\u0447\u0430 1"i
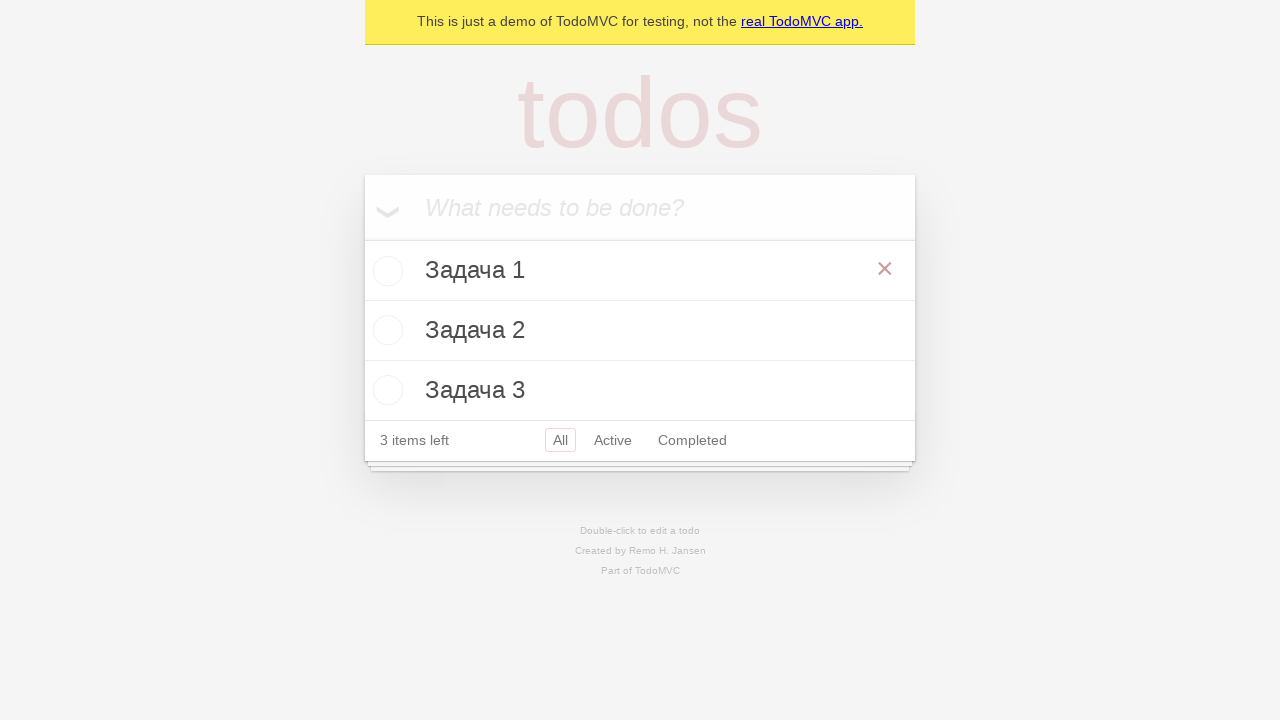

Clicked on first task text 'Задача 1' again at (640, 271) on internal:text="\u0417\u0430\u0434\u0430\u0447\u0430 1"i
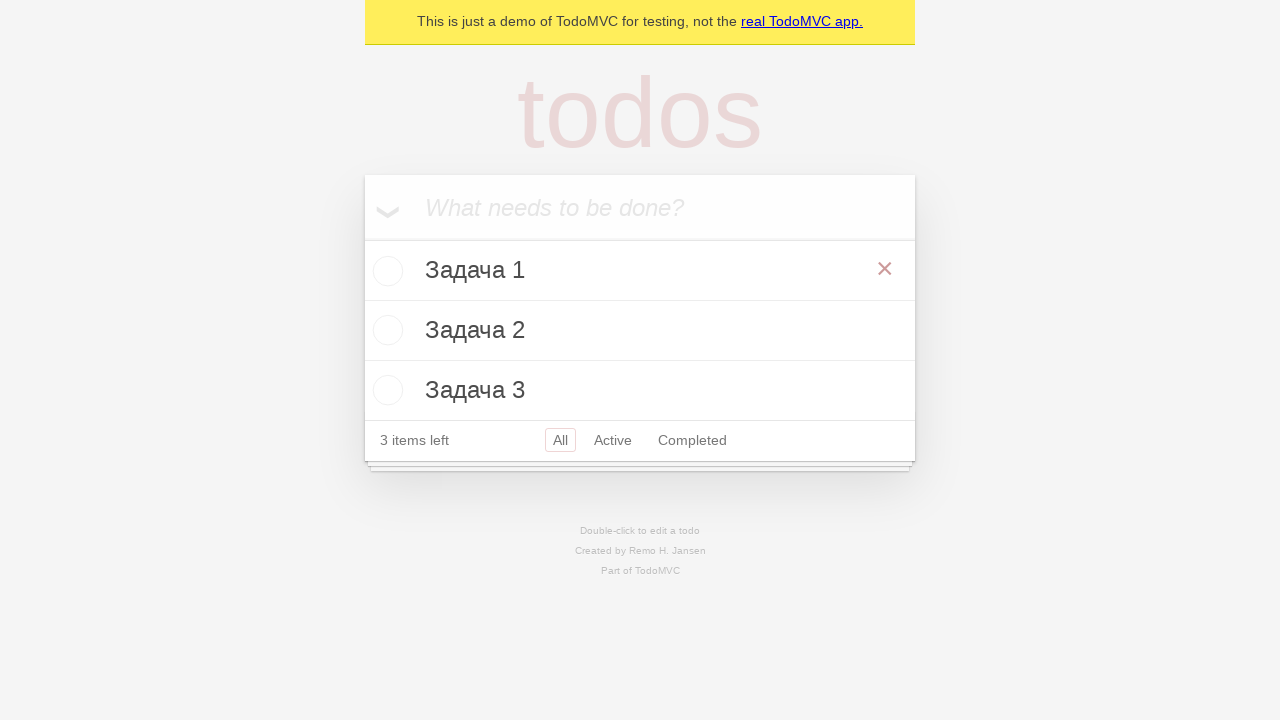

Clicked on 'Active' filter link at (613, 440) on internal:role=link[name="Active"i]
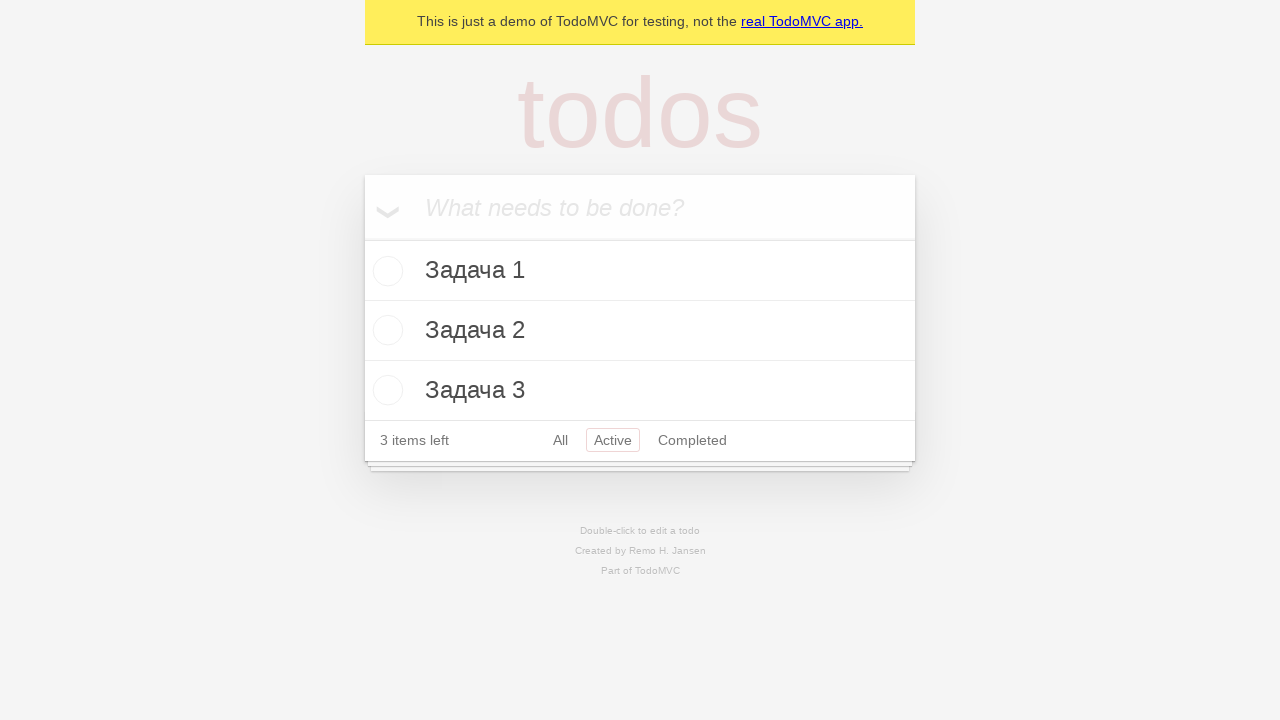

Clicked on 'Completed' filter link at (692, 440) on internal:role=link[name="Completed"i]
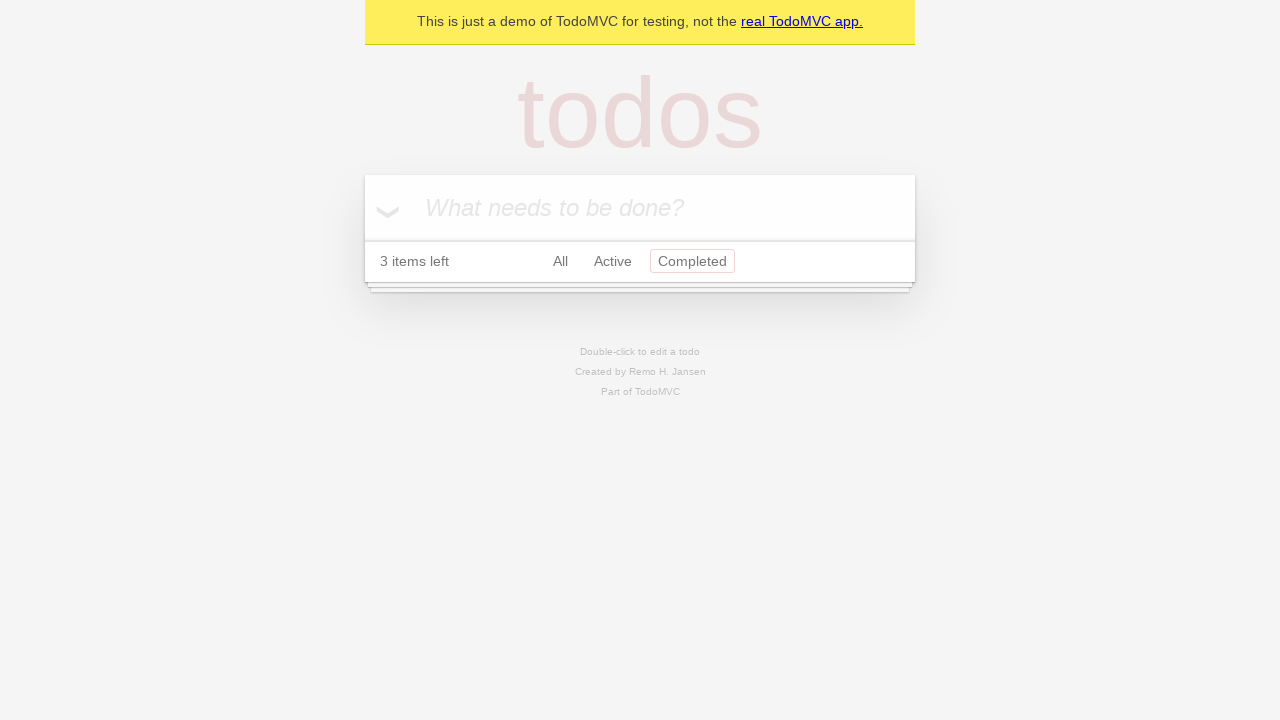

Clicked on 'All' filter link at (560, 261) on internal:role=link[name="All"i]
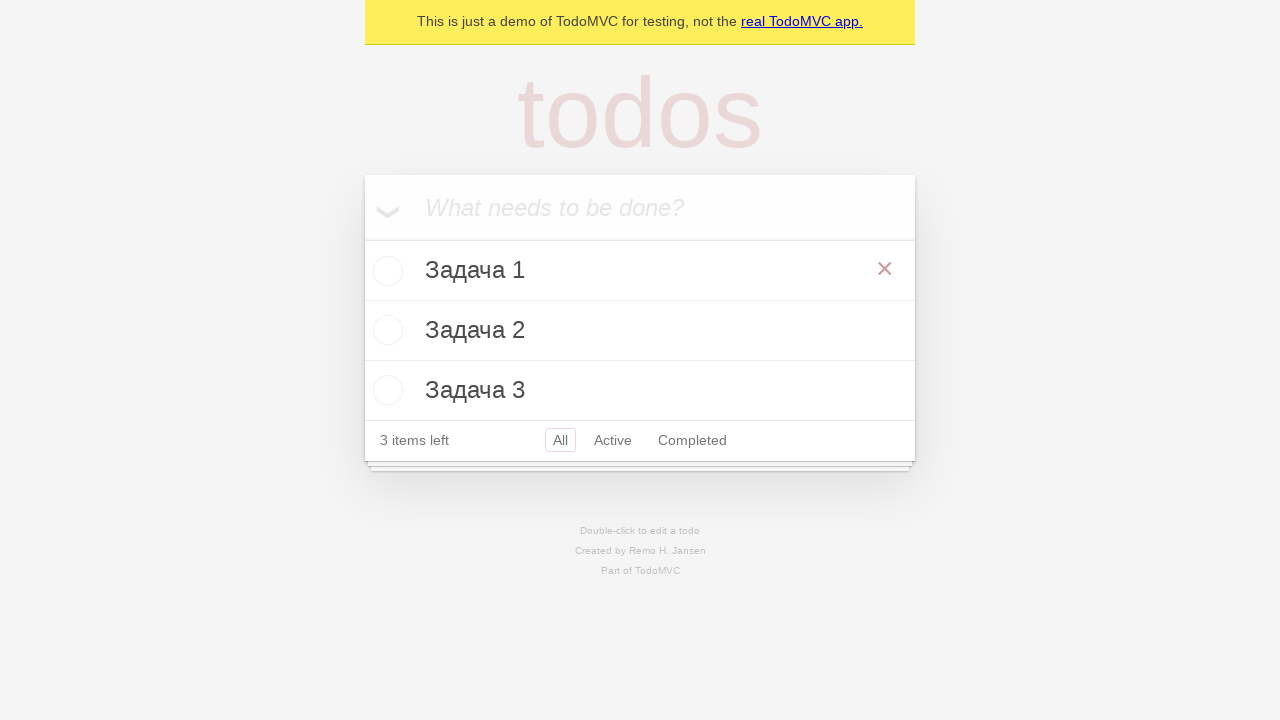

Clicked on first task text 'Задача 1' after filtering at (640, 271) on internal:text="\u0417\u0430\u0434\u0430\u0447\u0430 1"i
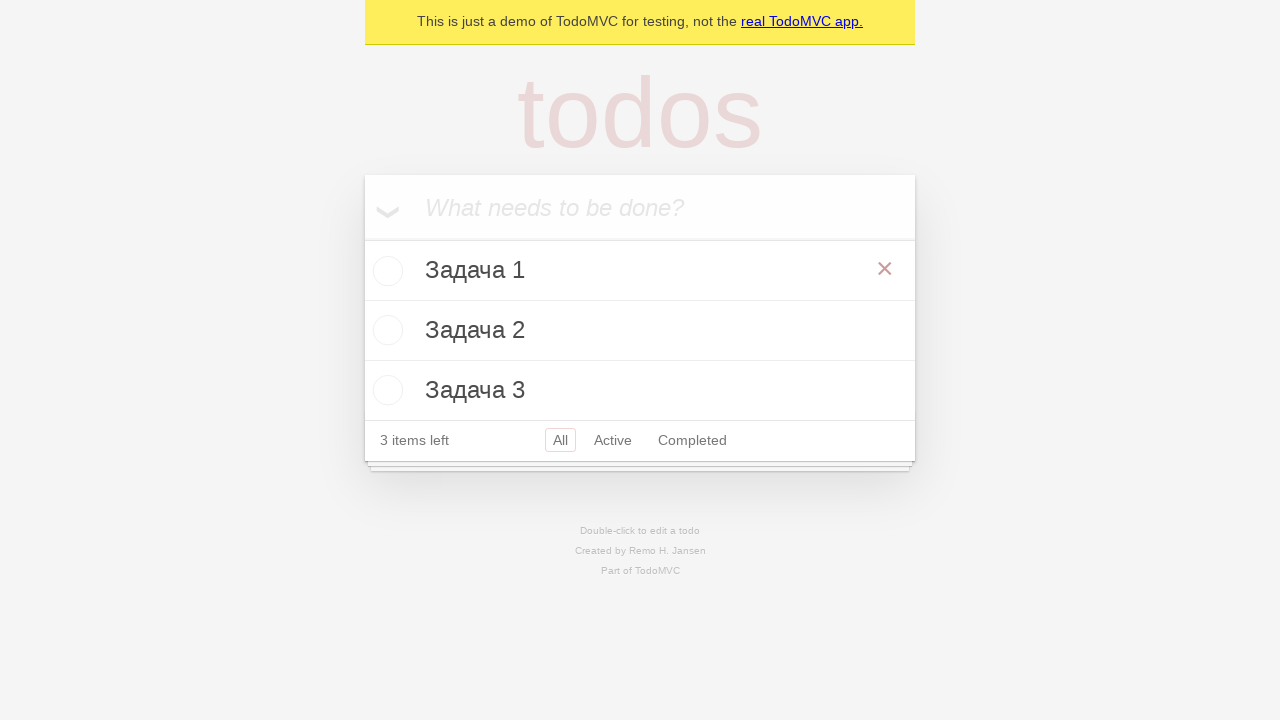

Clicked on the todo input field placeholder at (640, 207) on internal:attr=[placeholder="What needs to be done?"i]
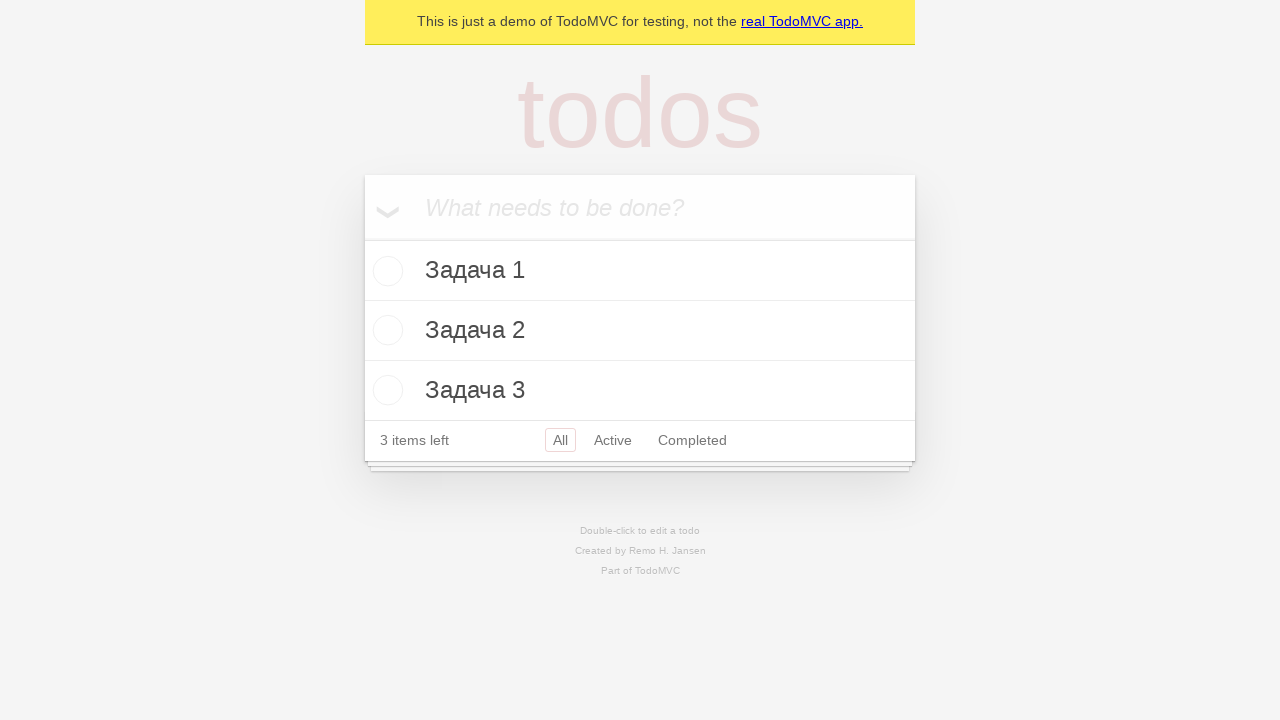

Marked first task 'Задача 1' as completed at (385, 271) on li >> internal:has-text="\u0417\u0430\u0434\u0430\u0447\u0430 1"i >> internal:la
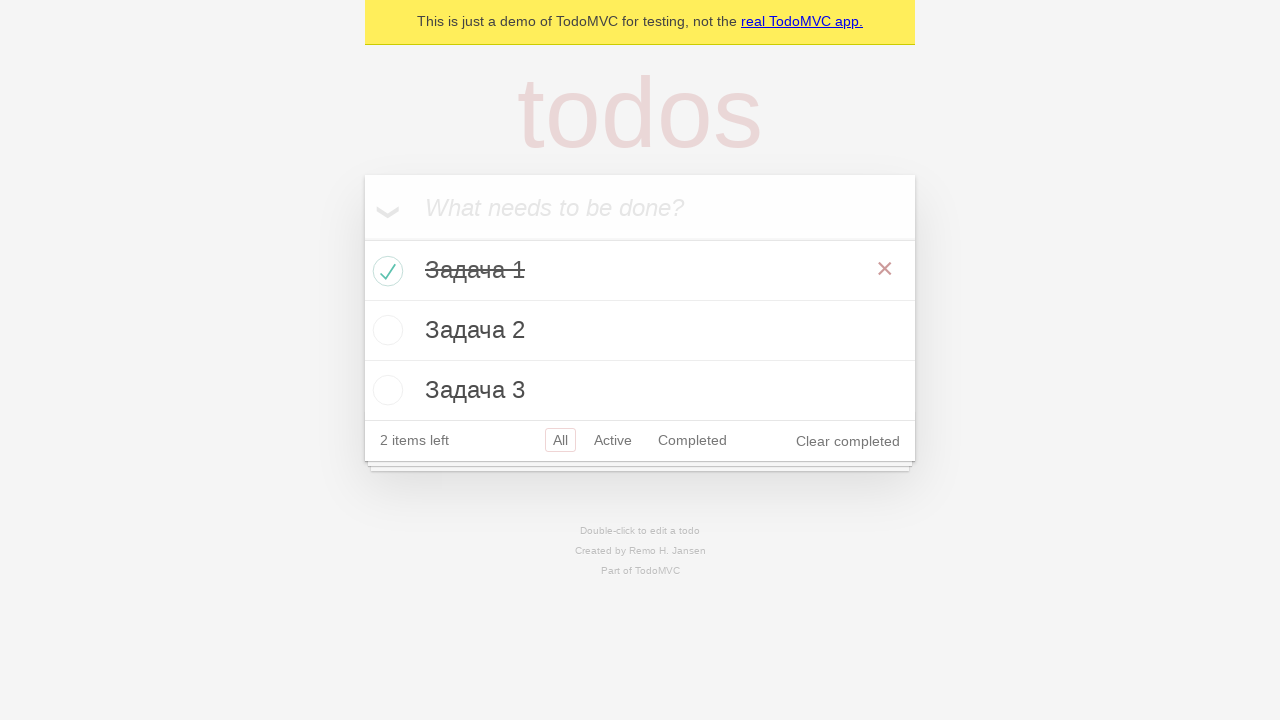

Clicked on third task text 'Задача 3' at (640, 390) on internal:text="\u0417\u0430\u0434\u0430\u0447\u0430 3"i
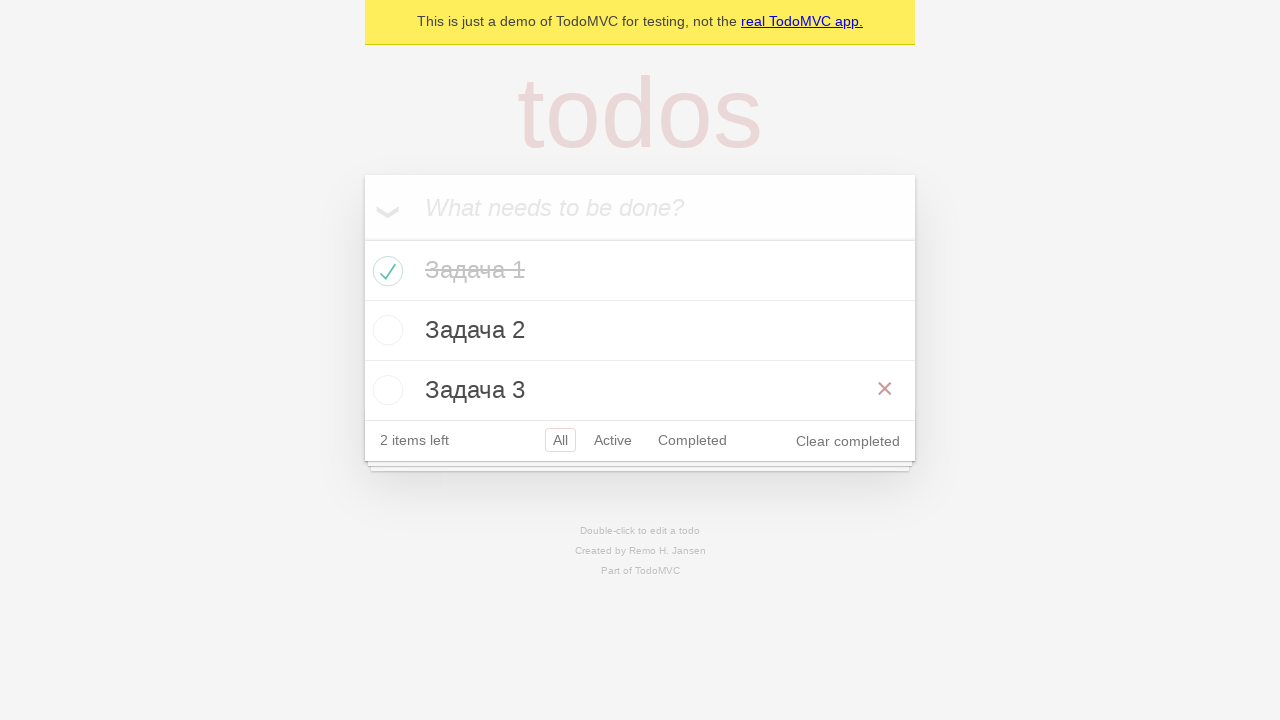

Clicked on third task text 'Задача 3' again at (640, 390) on internal:text="\u0417\u0430\u0434\u0430\u0447\u0430 3"i
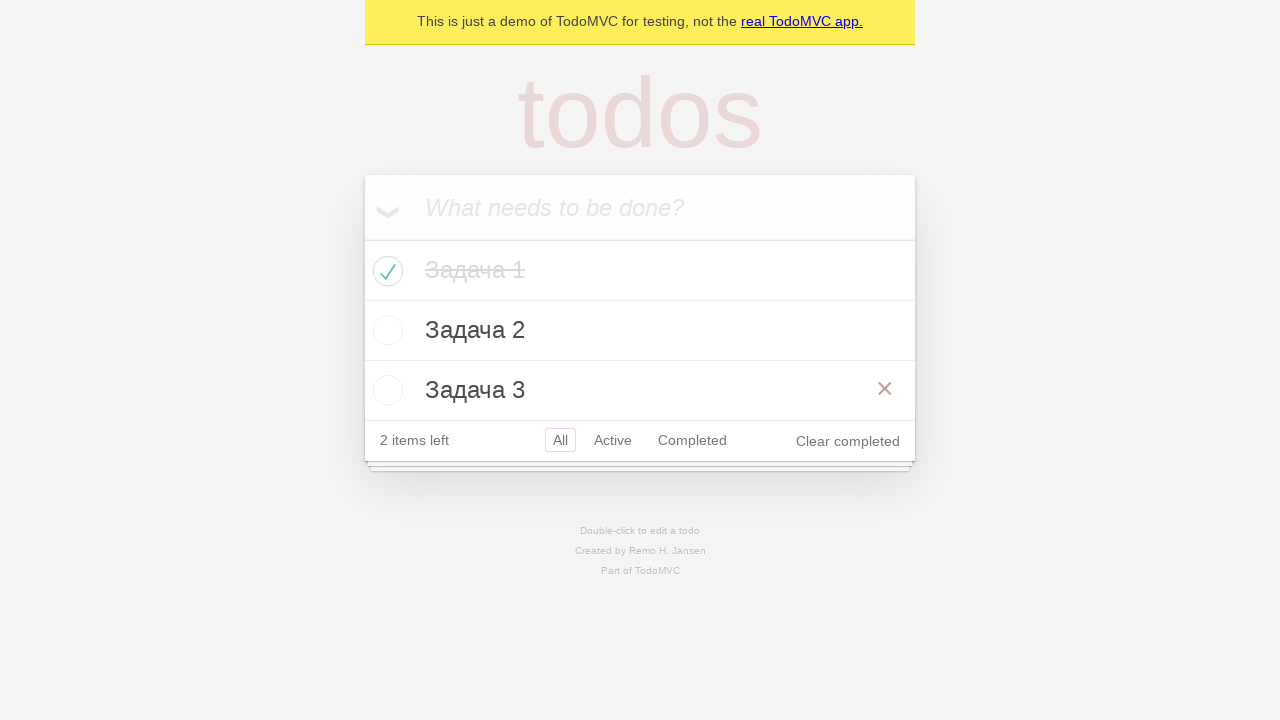

Clicked on third task text 'Задача 3' third time at (640, 390) on internal:text="\u0417\u0430\u0434\u0430\u0447\u0430 3"i
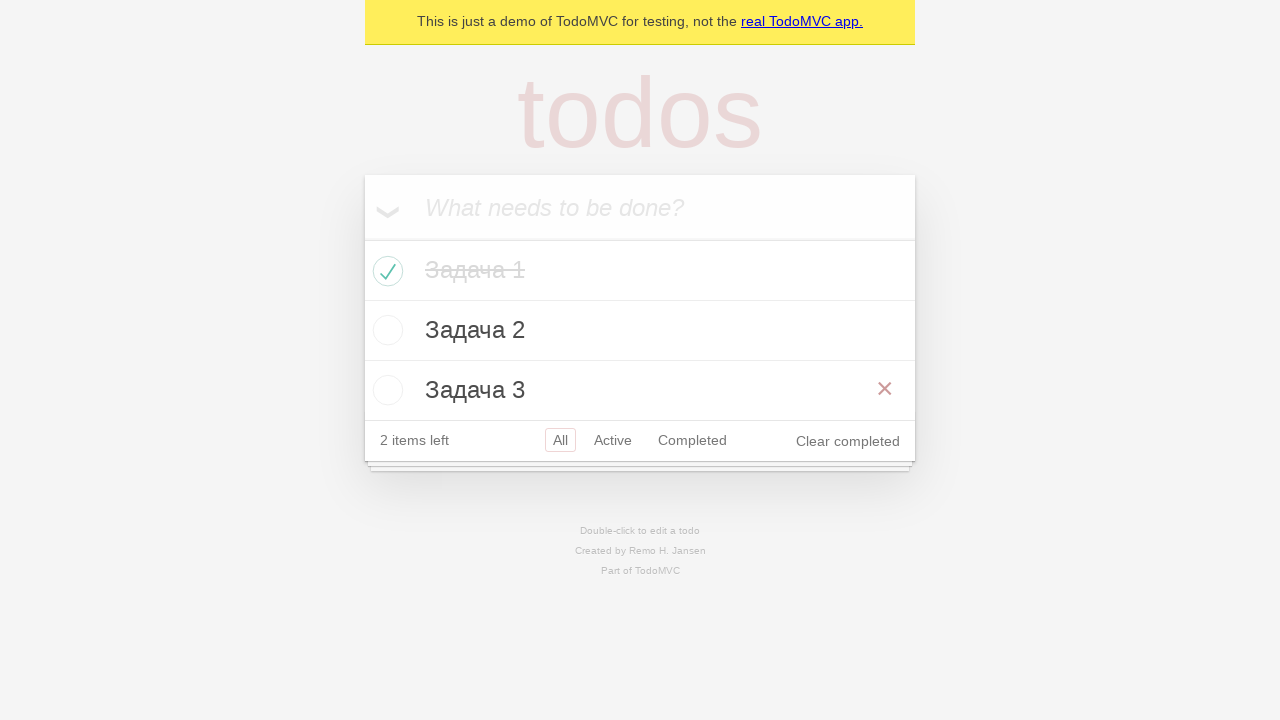

Clicked on third task text 'Задача 3' fourth time to reveal delete button at (640, 390) on internal:text="\u0417\u0430\u0434\u0430\u0447\u0430 3"i
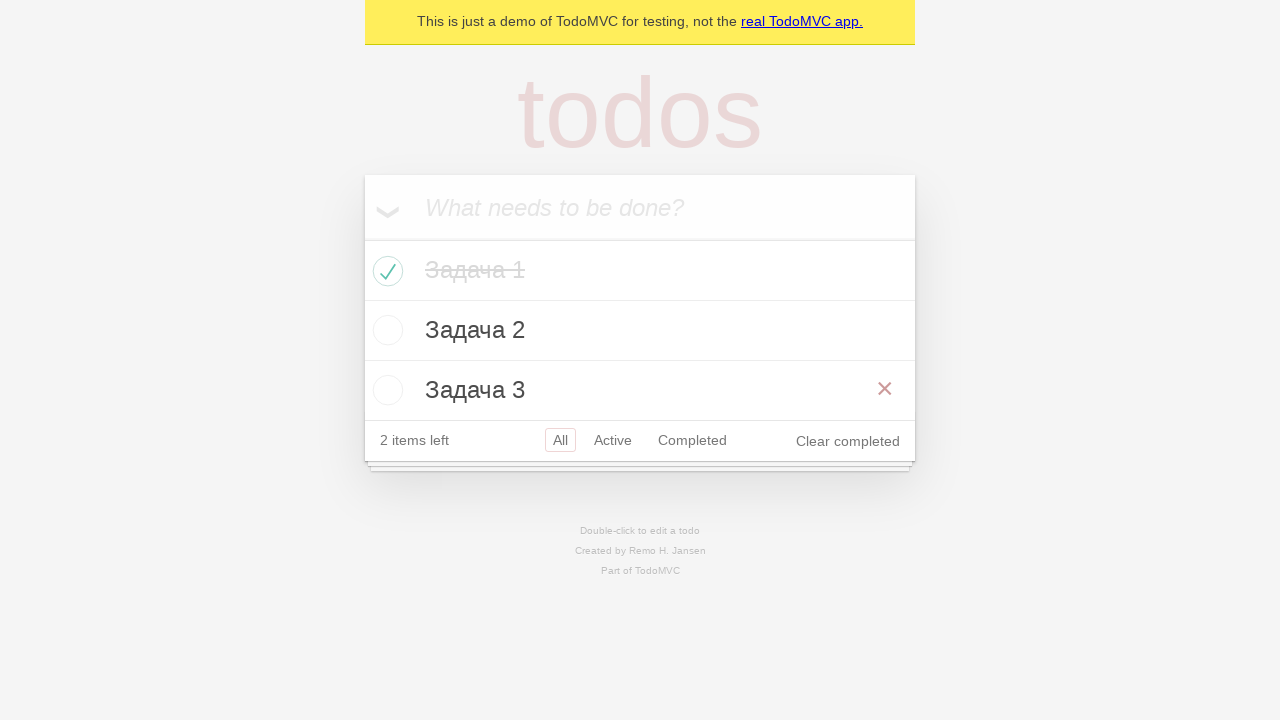

Clicked Delete button to remove third task 'Задача 3' at (885, 389) on internal:role=button[name="Delete"i]
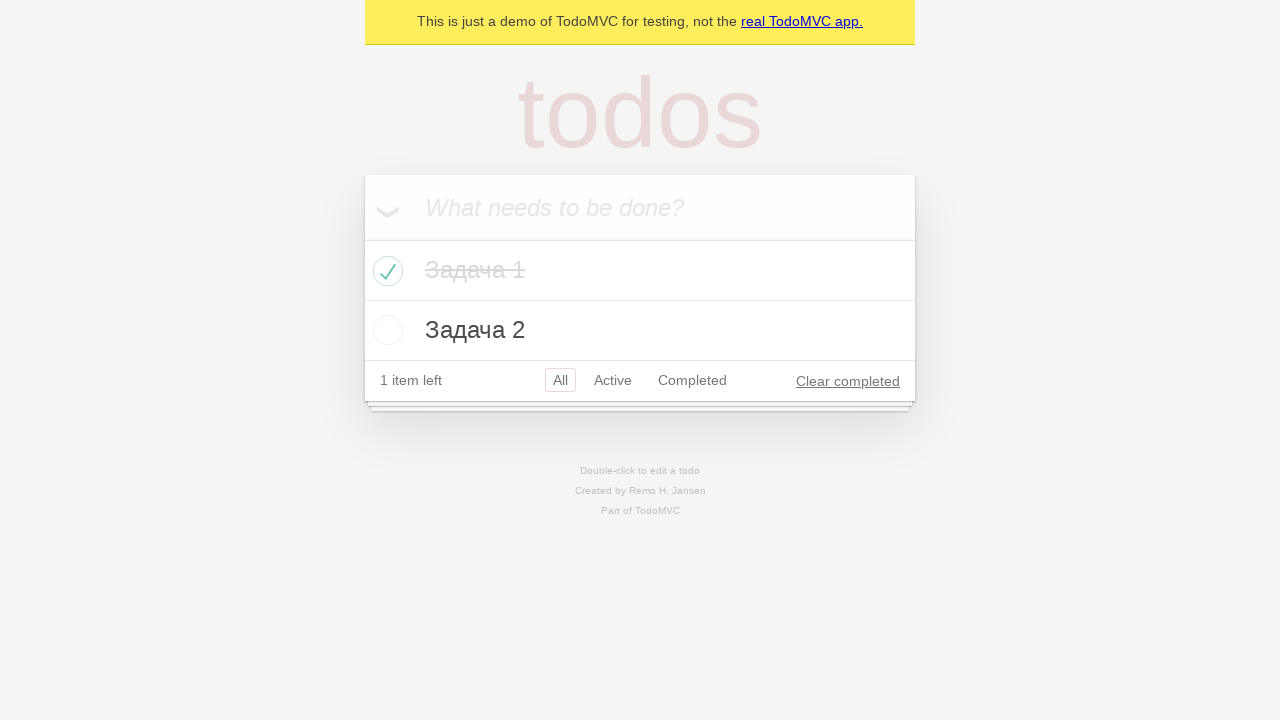

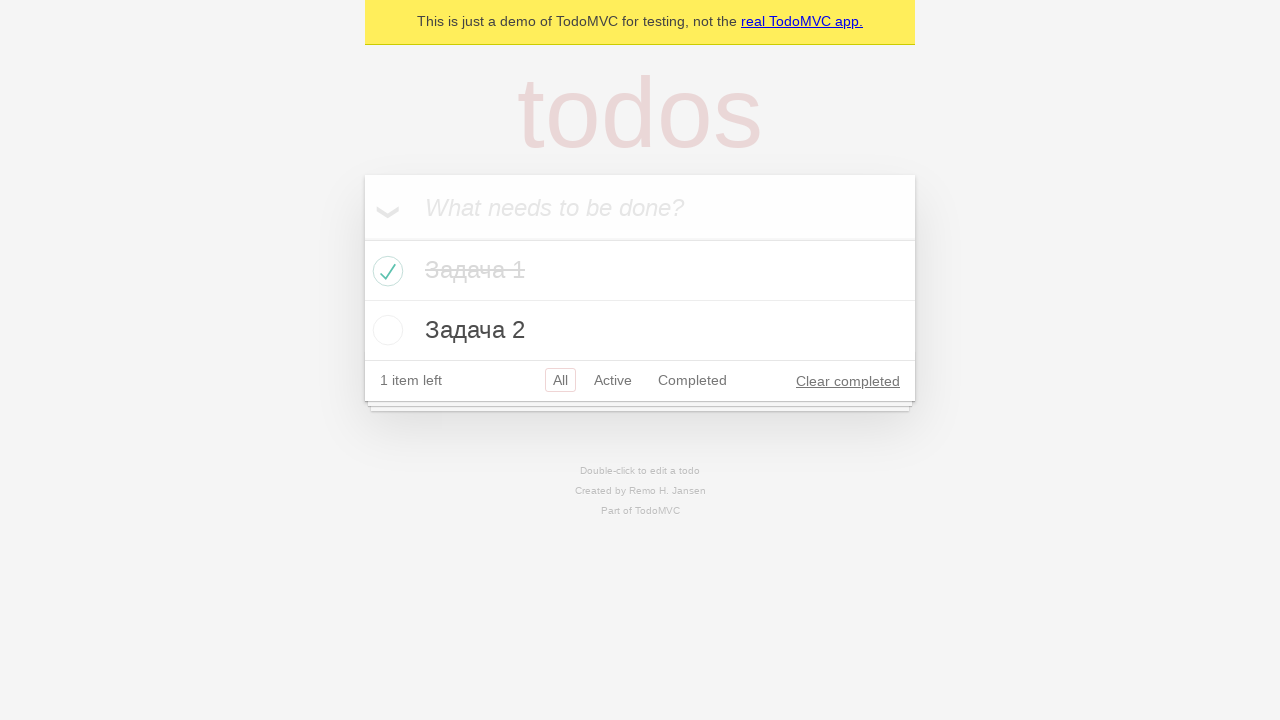